Tests selecting the integer-only checkbox

Starting URL: https://testsheepnz.github.io/BasicCalculator.html

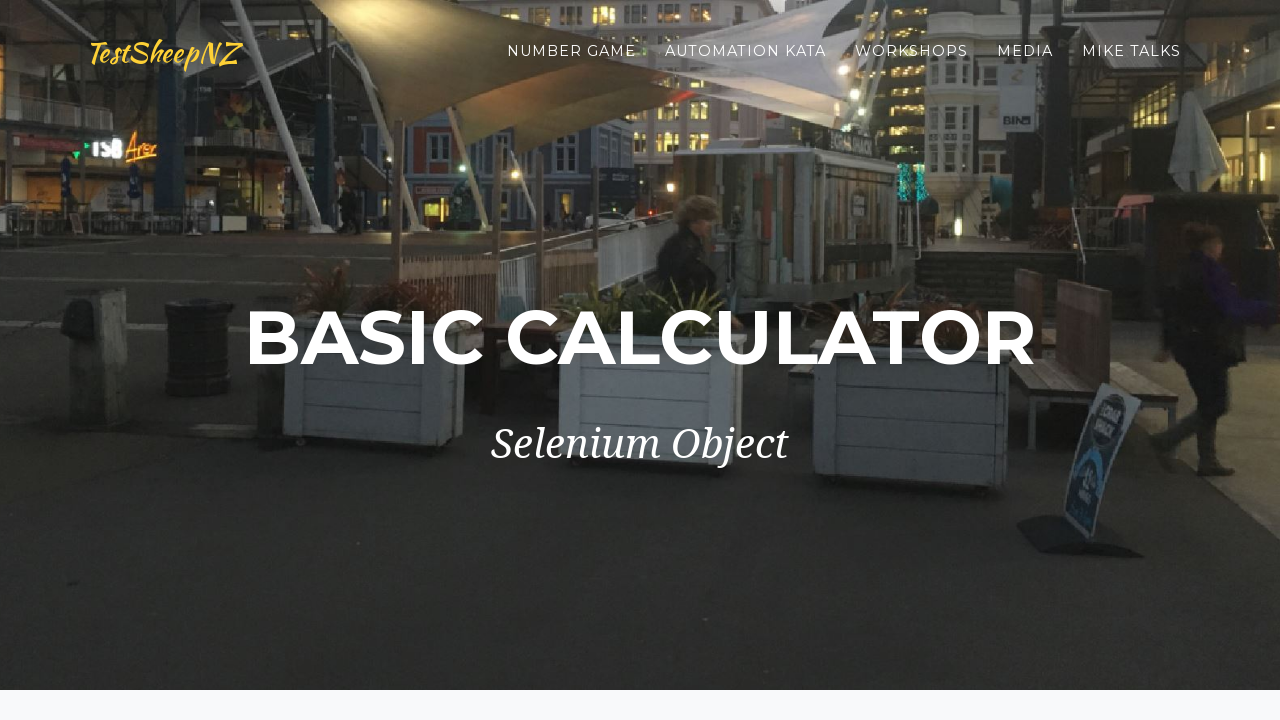

Navigated to BasicCalculator.html
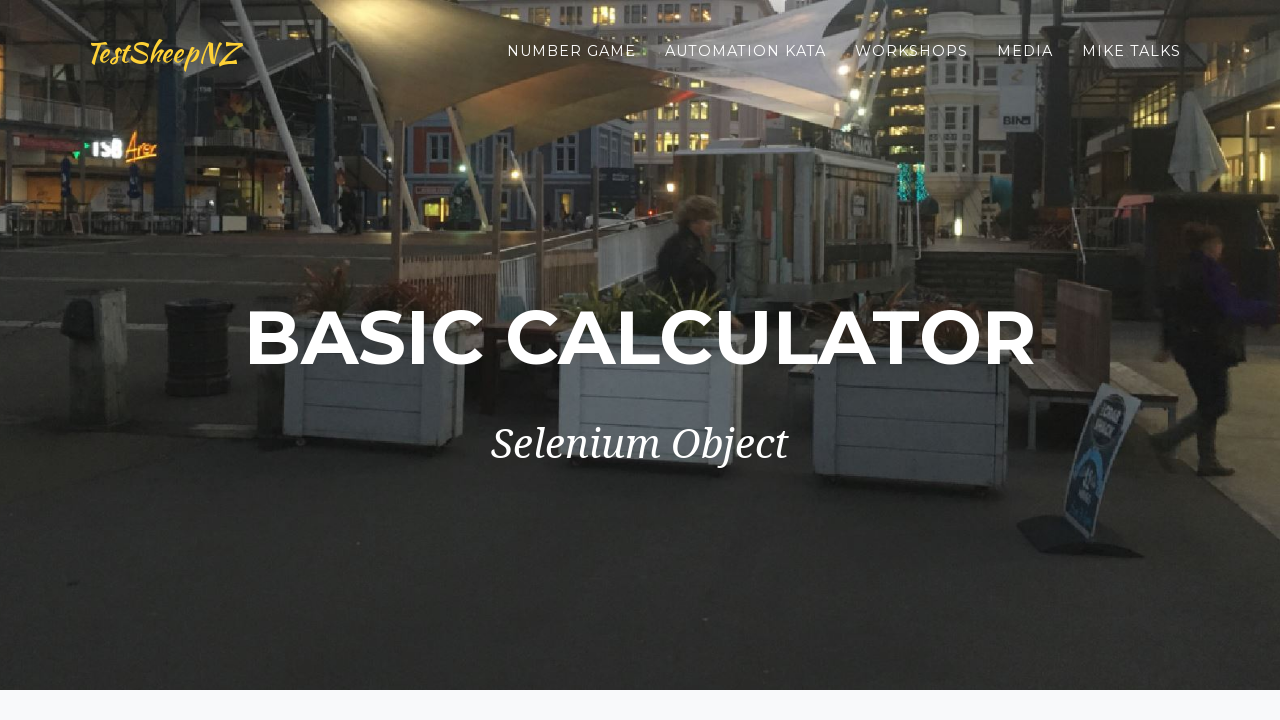

Clicked the integer-only checkbox at (376, 428) on #integerSelect
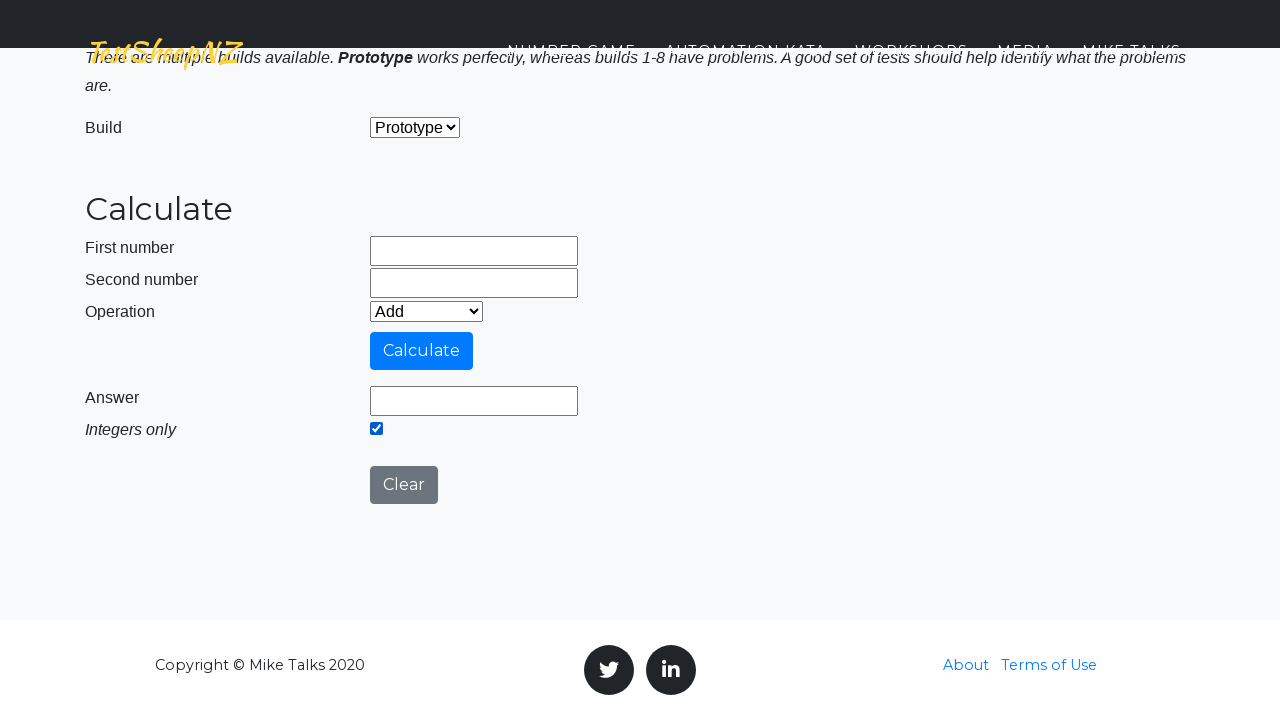

Located the integer selection checkbox element
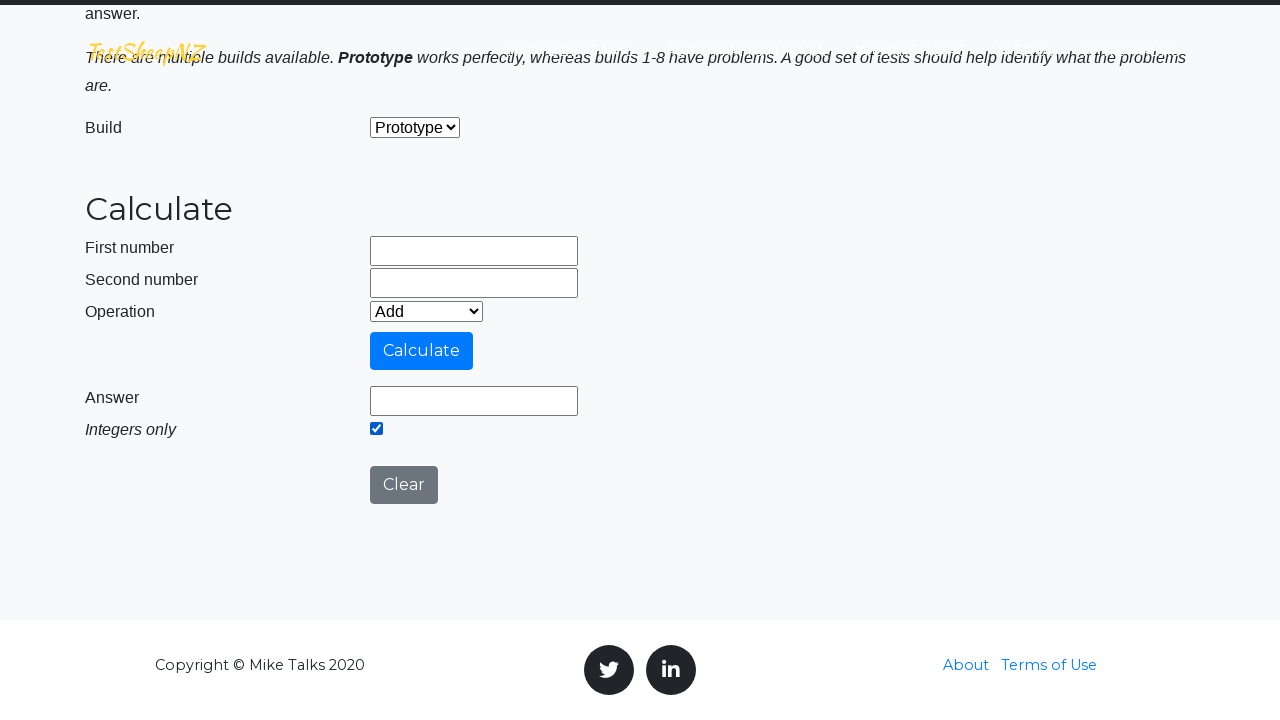

Verified that the integer-only checkbox is checked
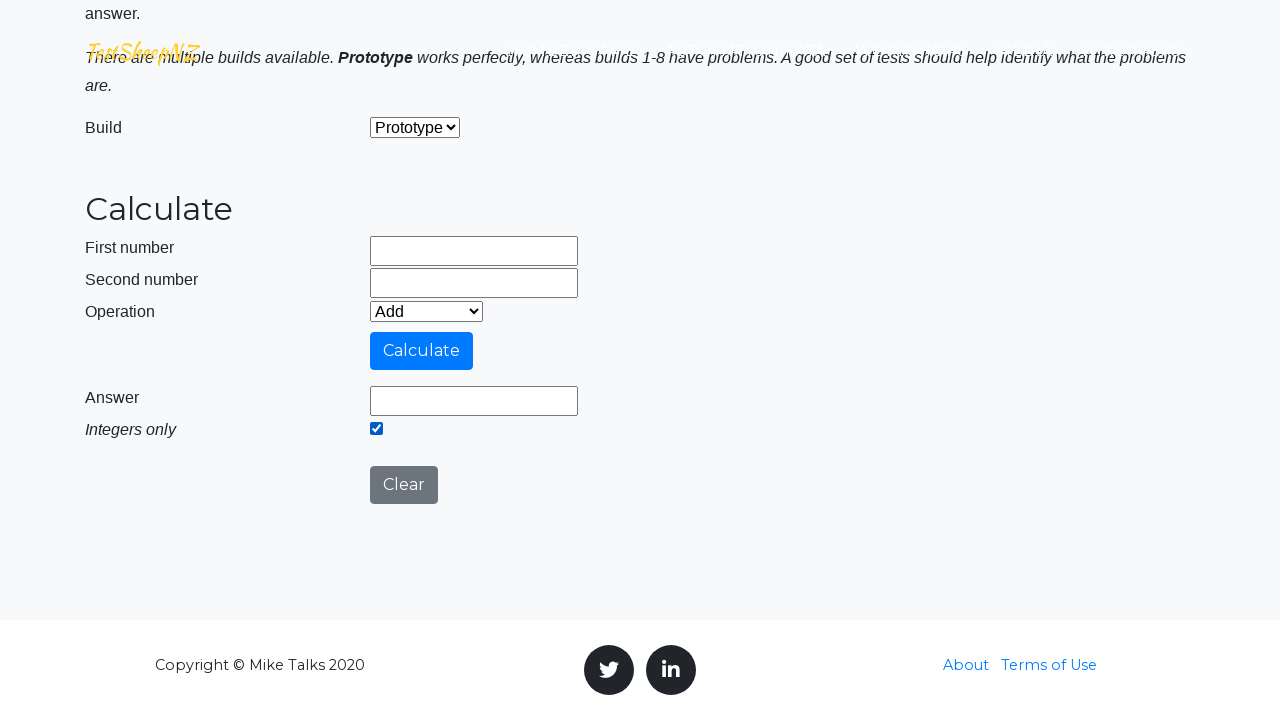

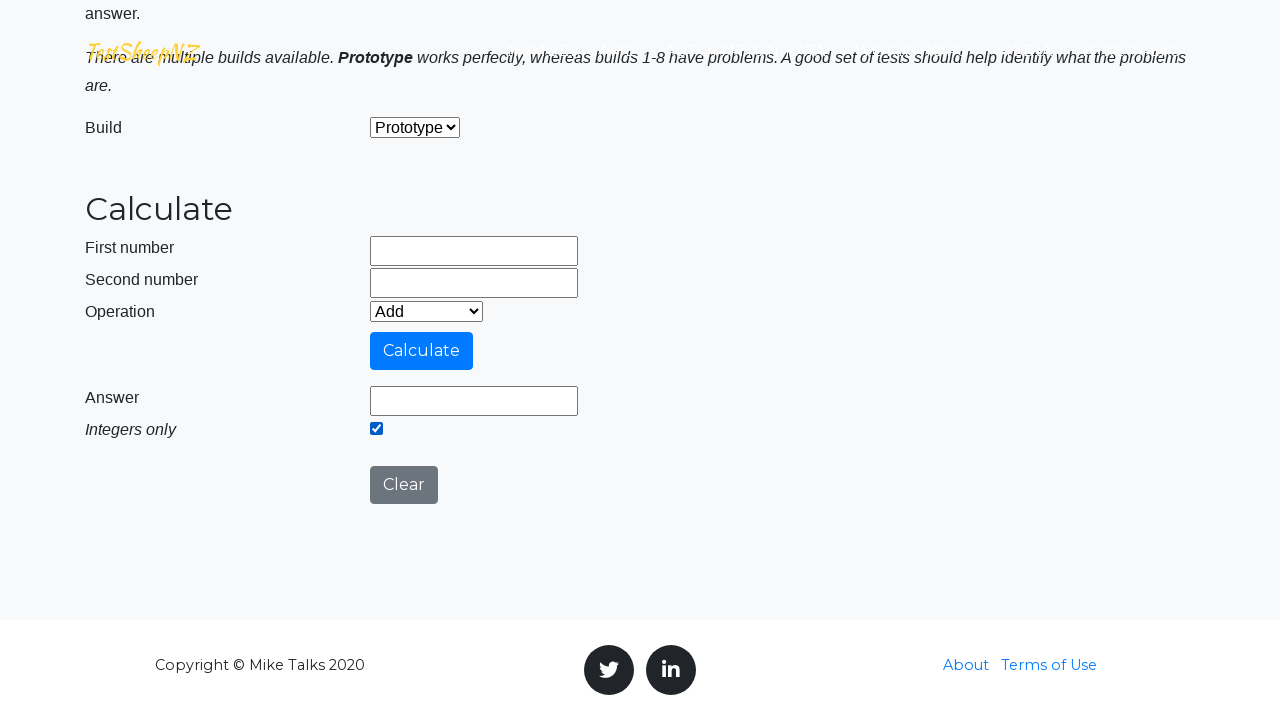